Tests dropdown selection functionality by selecting options using different methods (index, value, and visible text)

Starting URL: https://rahulshettyacademy.com/dropdownsPractise/

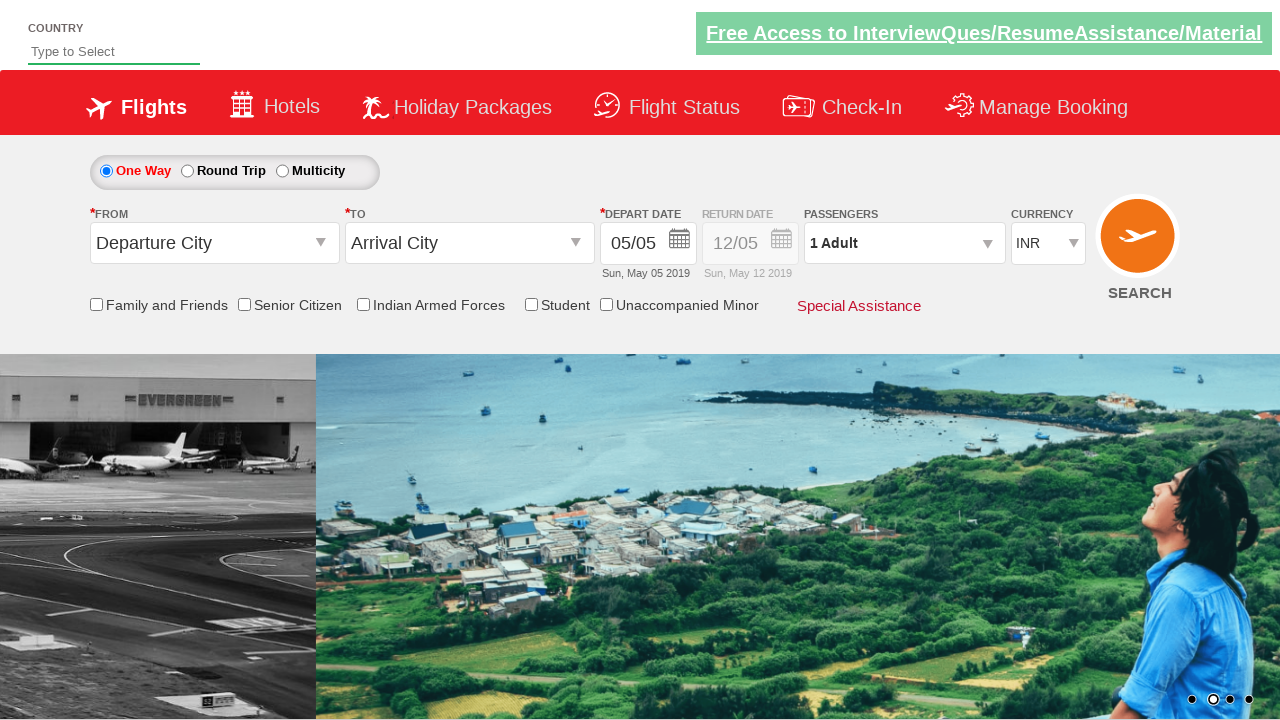

Selected 3rd dropdown option by index (index 2) on #ctl00_mainContent_DropDownListCurrency
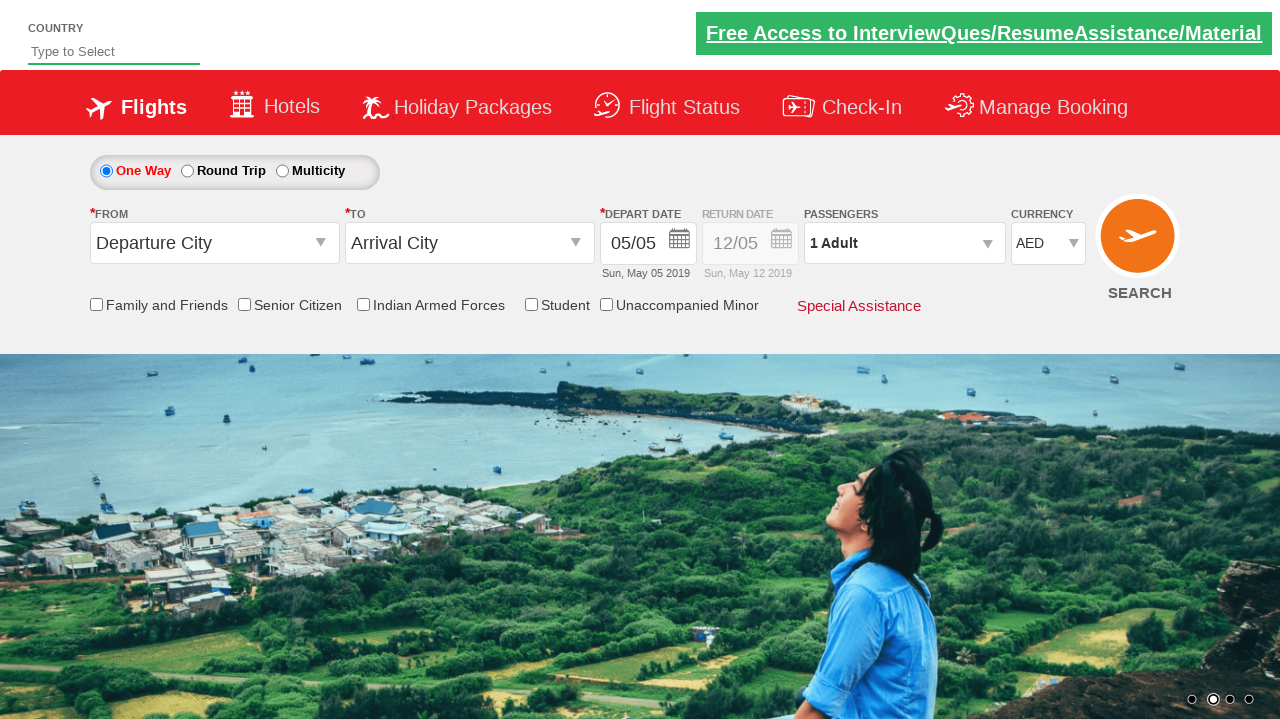

Verified selected option: AED
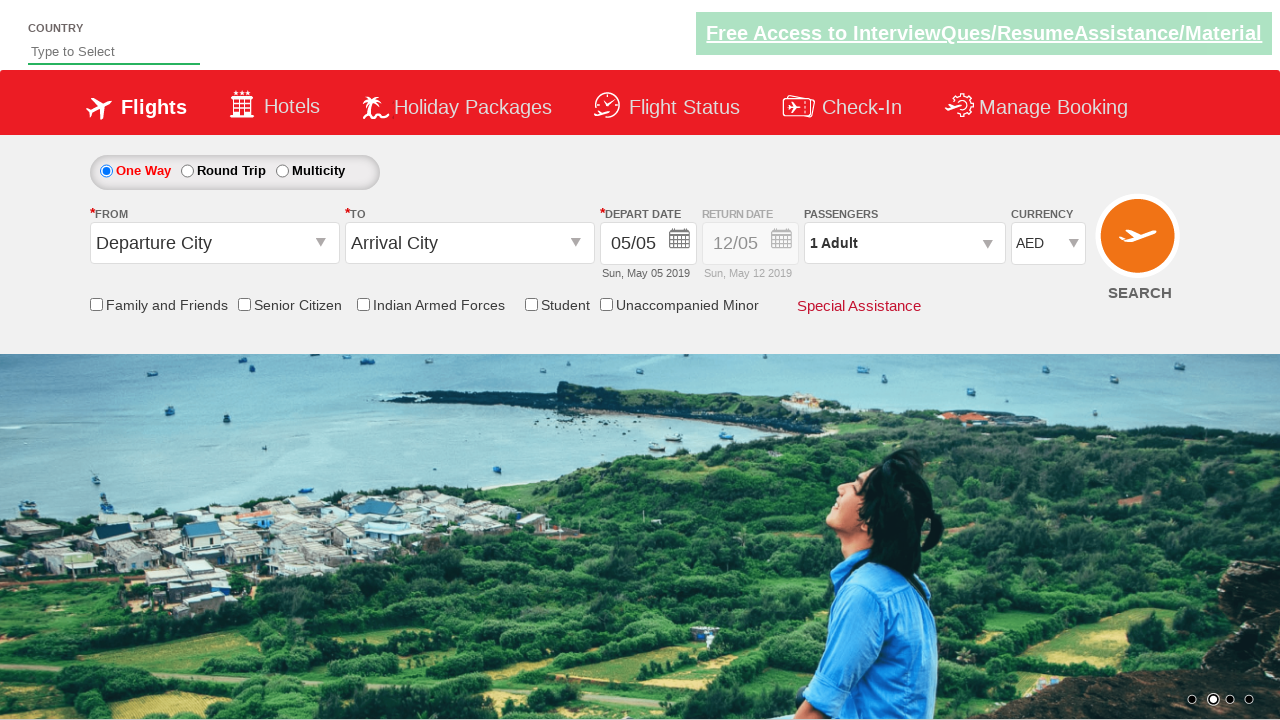

Selected dropdown option by value 'INR' on #ctl00_mainContent_DropDownListCurrency
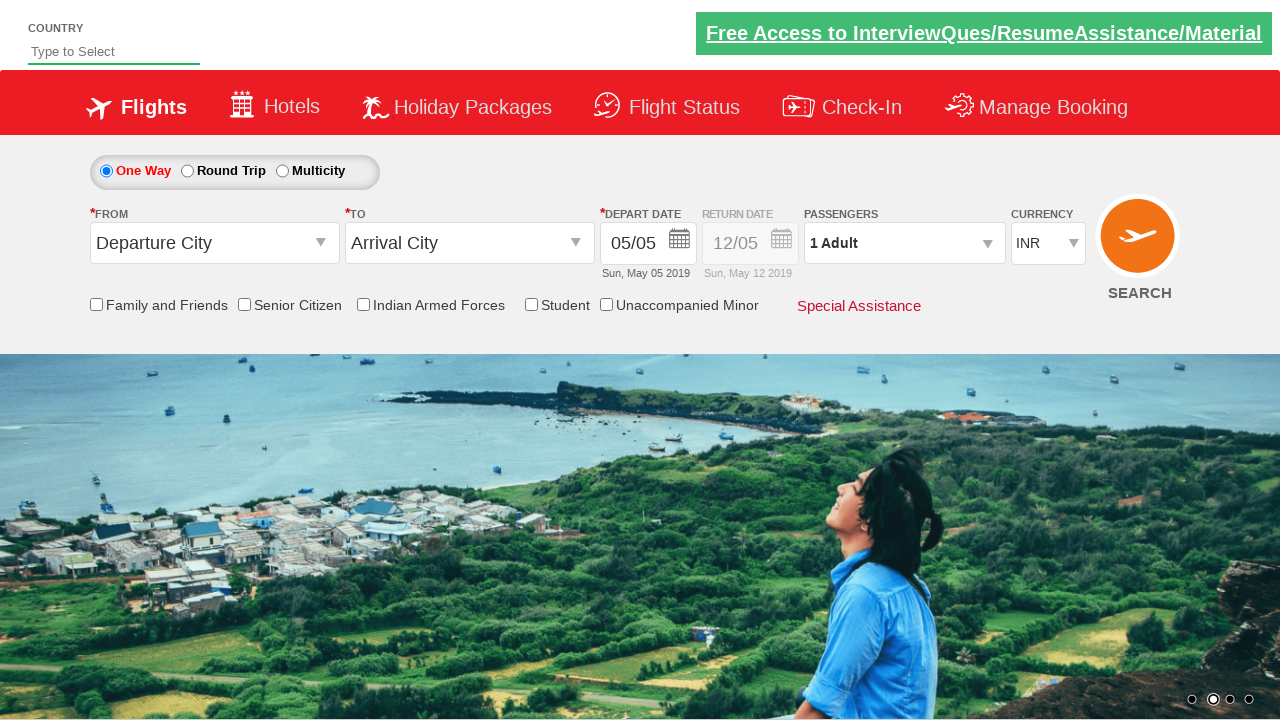

Verified selected option: INR
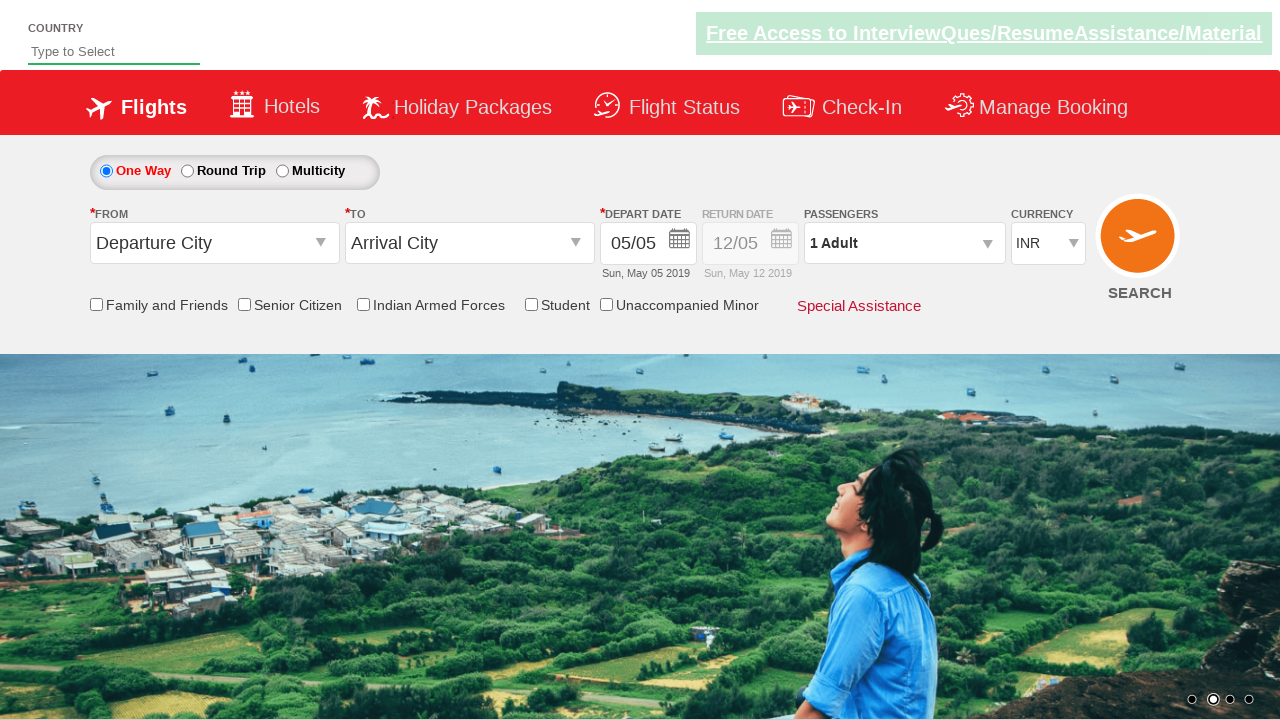

Selected dropdown option by visible text 'AED' on #ctl00_mainContent_DropDownListCurrency
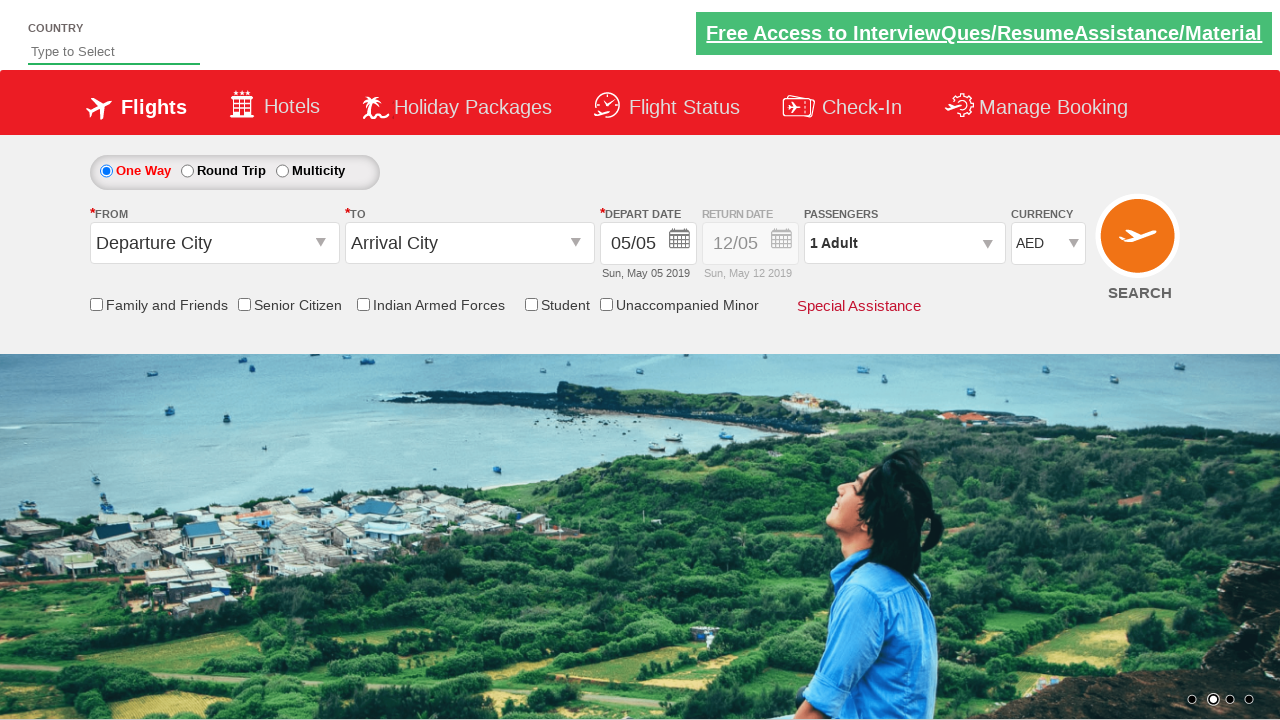

Verified selected option: AED
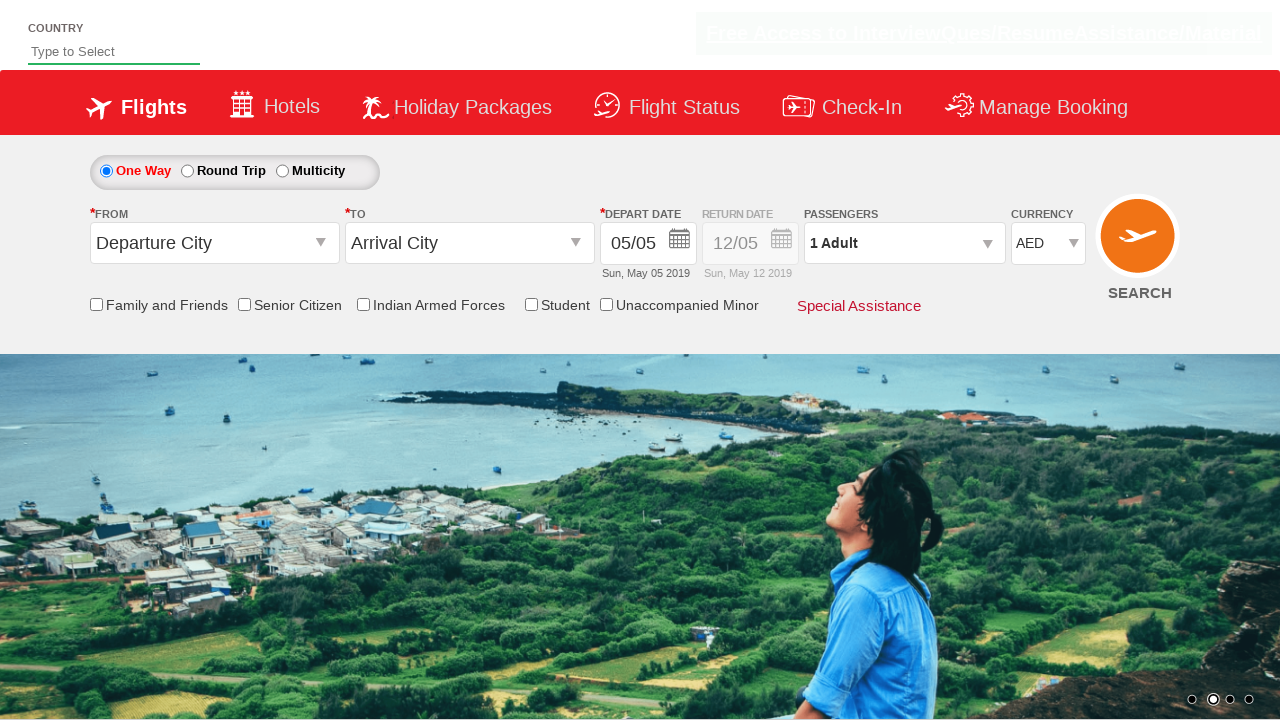

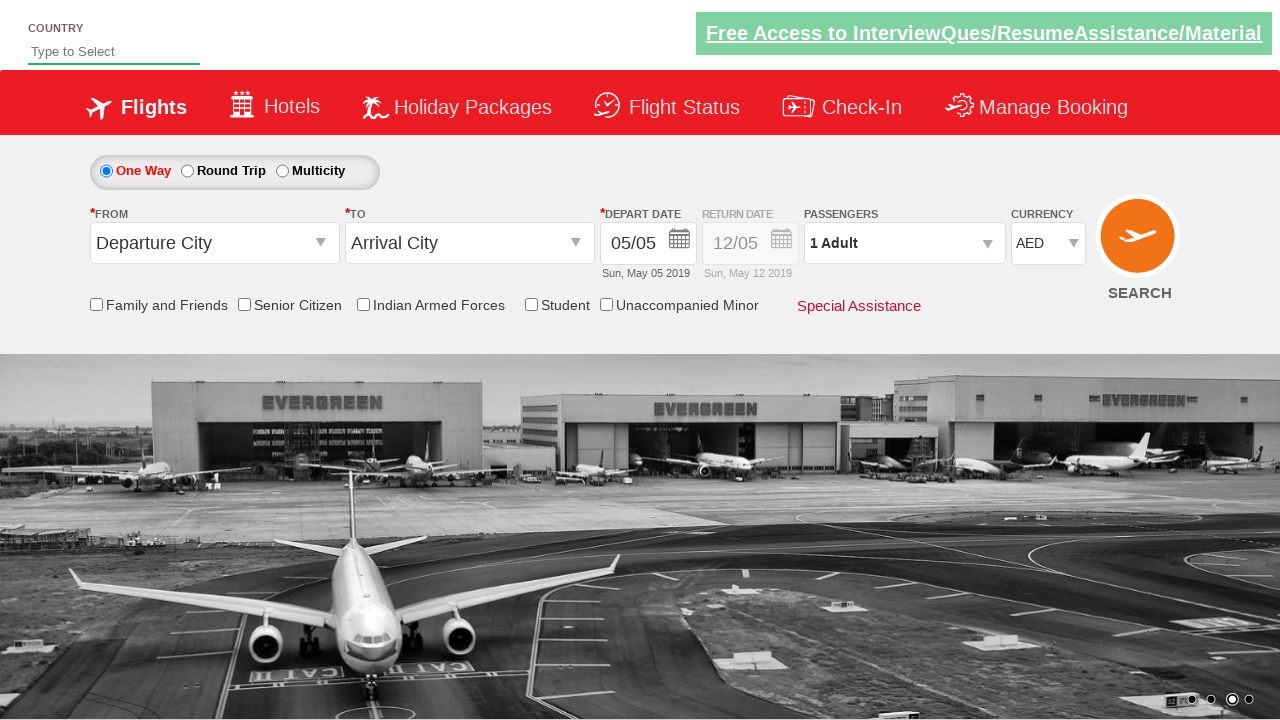